Tests the selectable list functionality by clicking the first item and verifying its selection state changes (color changes after interaction)

Starting URL: https://demoqa.com/selectable

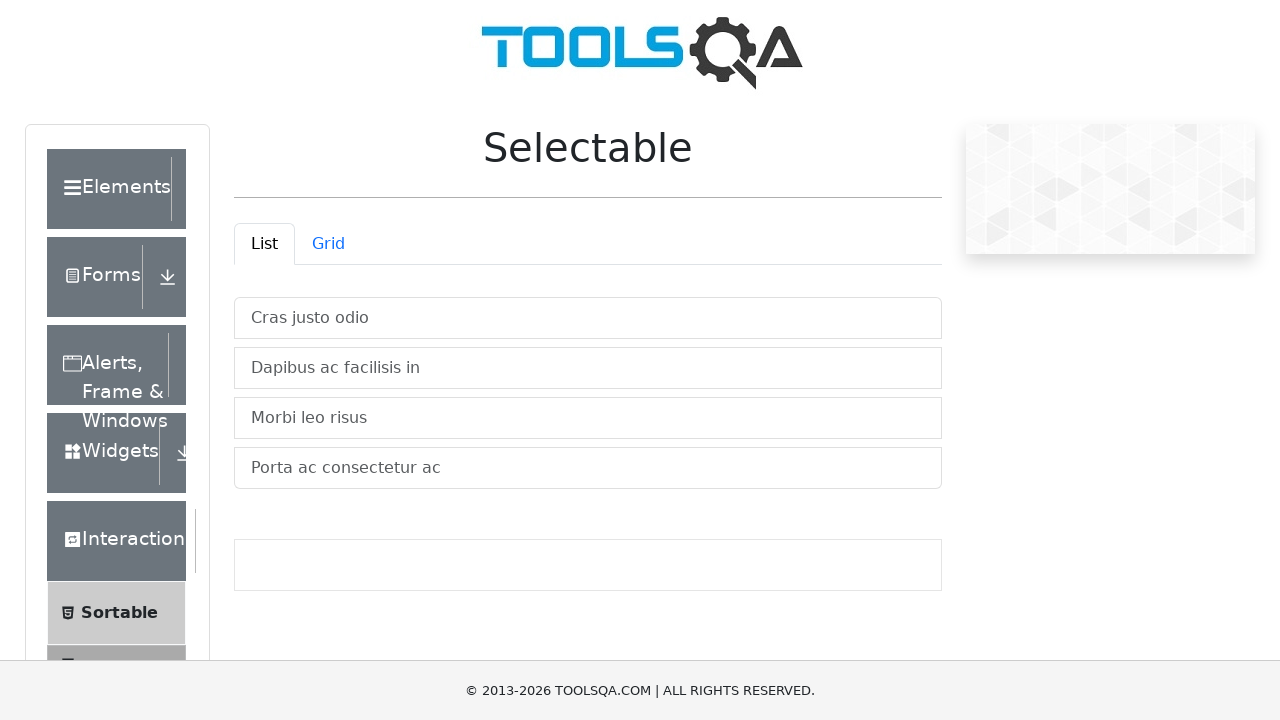

Located the first selectable list item
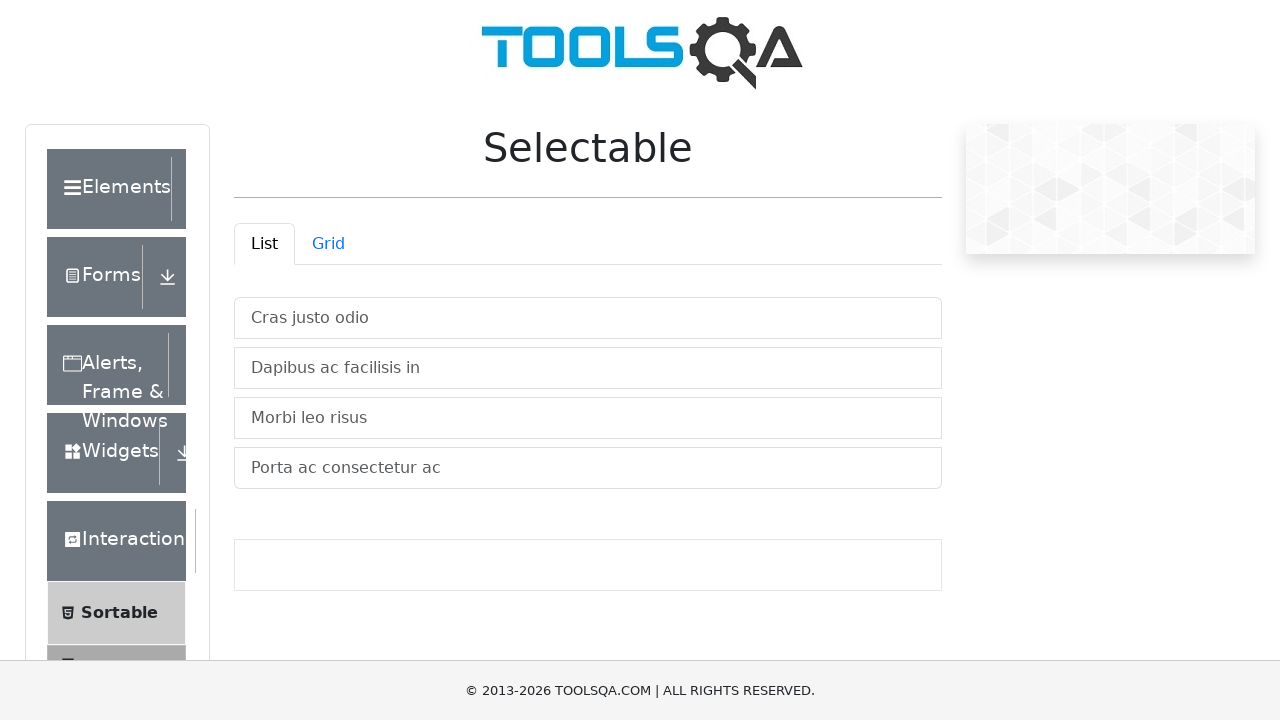

Retrieved color of first item before selection
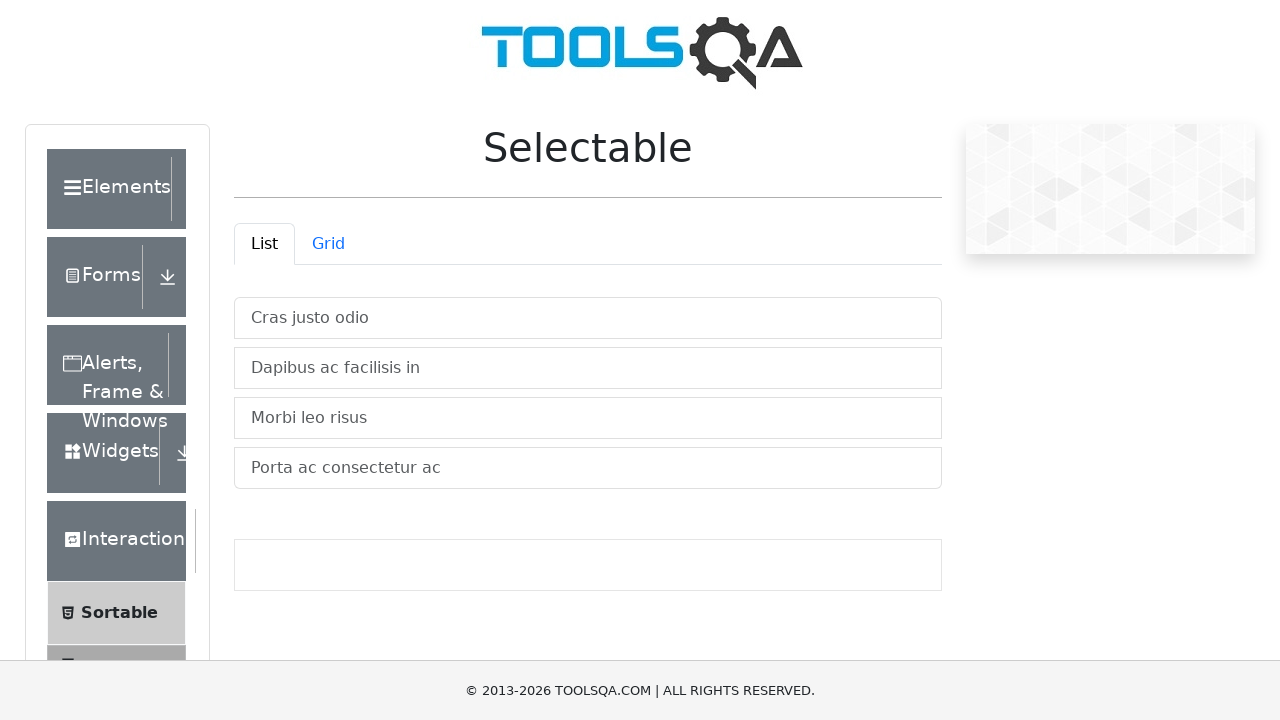

Clicked the first selectable list item at (588, 318) on #verticalListContainer li >> nth=0
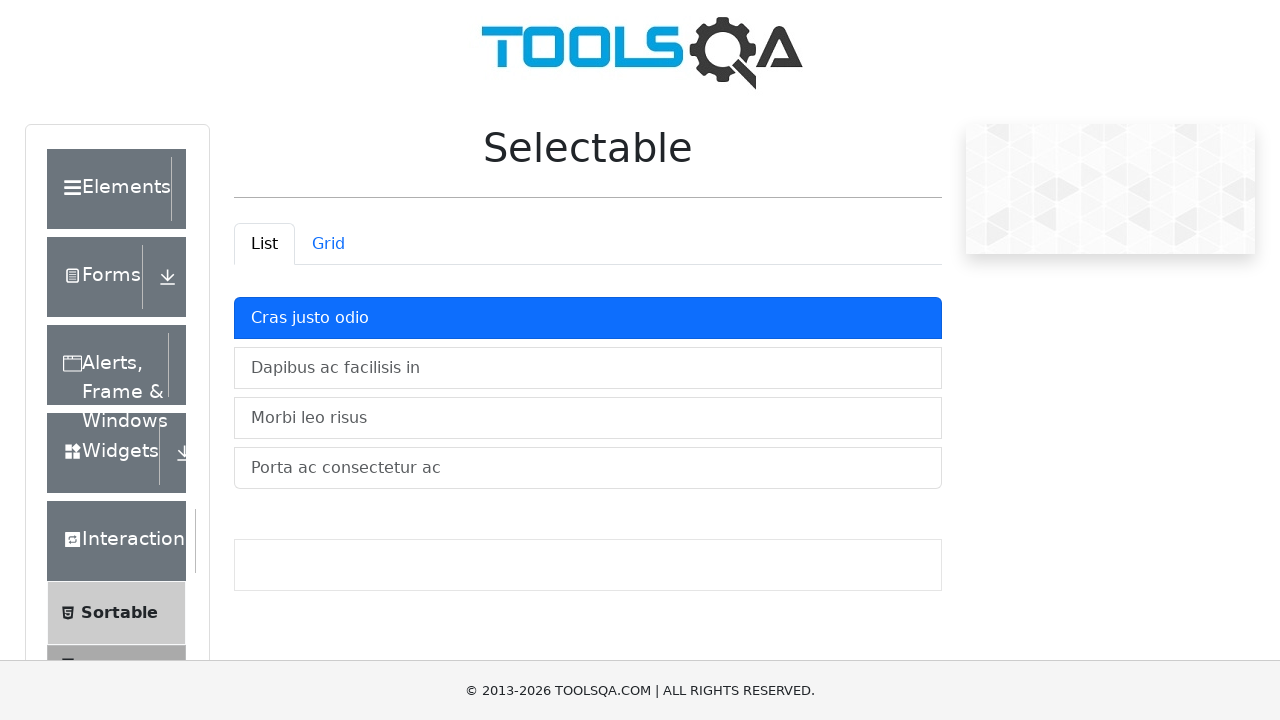

Retrieved color of first item after selection
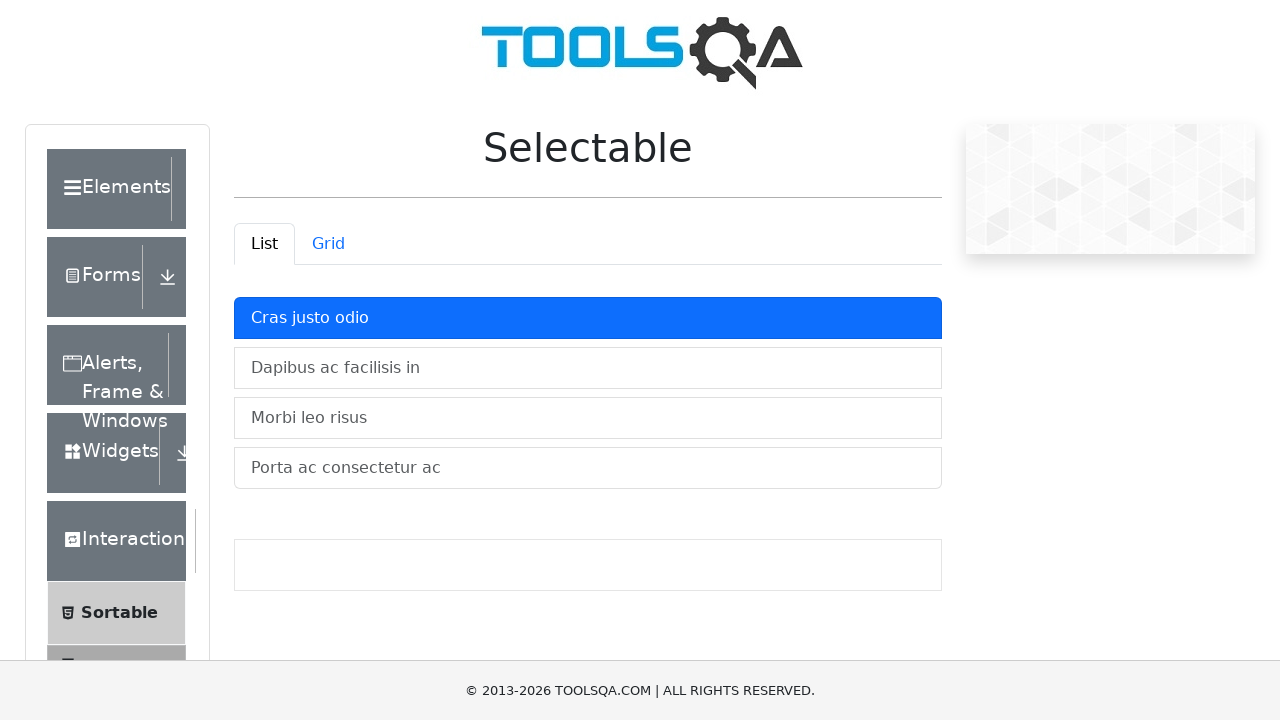

Verified that item color changed after selection (selection state confirmed)
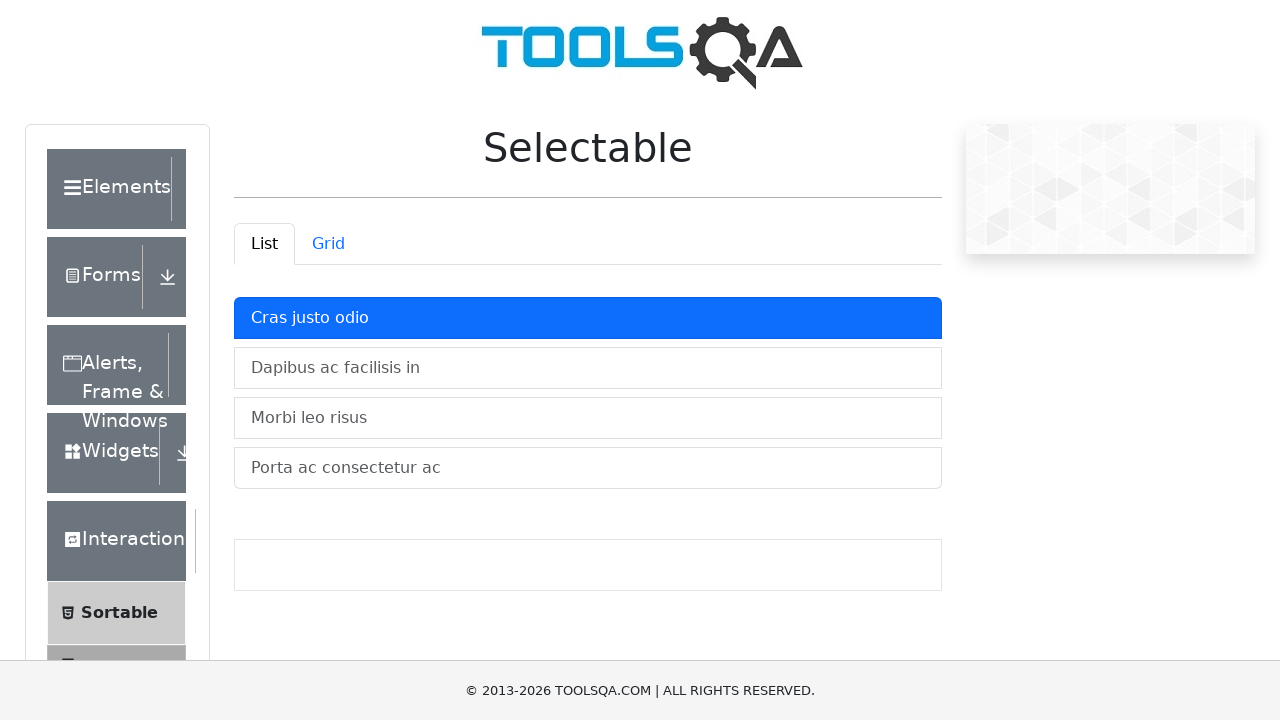

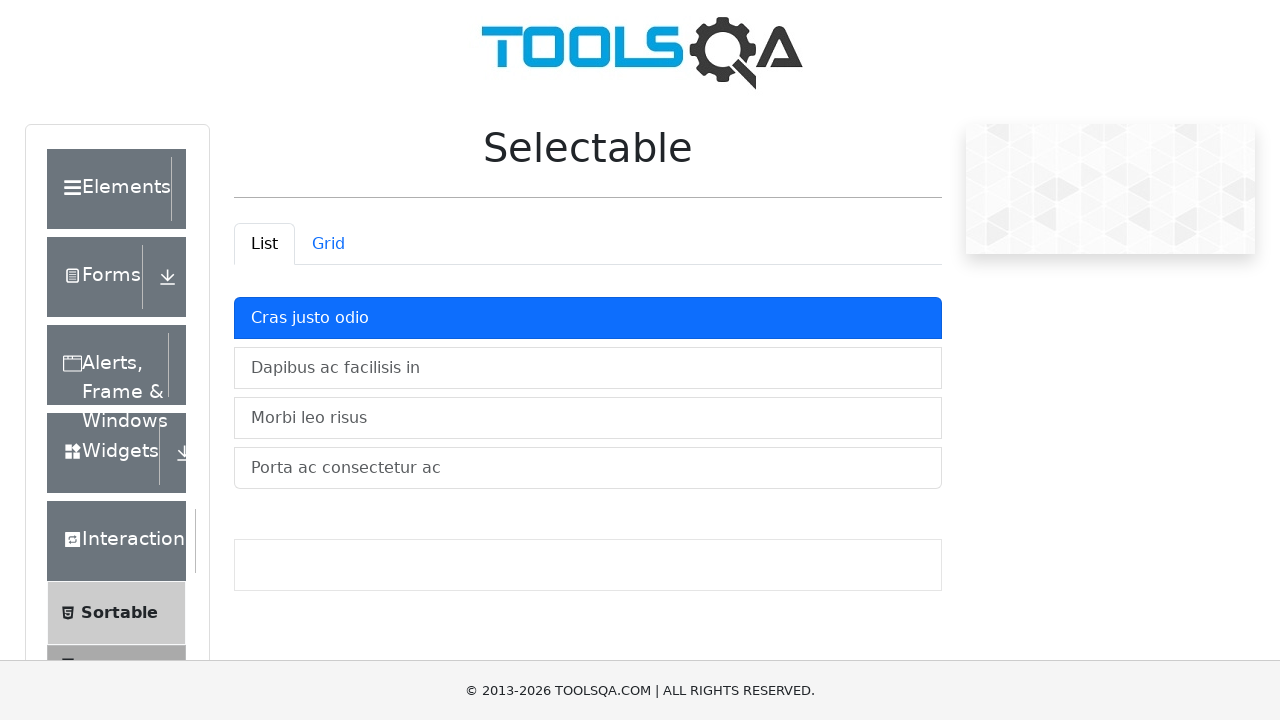